Tests a slow calculator application by setting a delay, clicking calculator buttons to perform an addition (7 + 8), and verifying the result equals 15

Starting URL: https://bonigarcia.dev/selenium-webdriver-java/slow-calculator.html

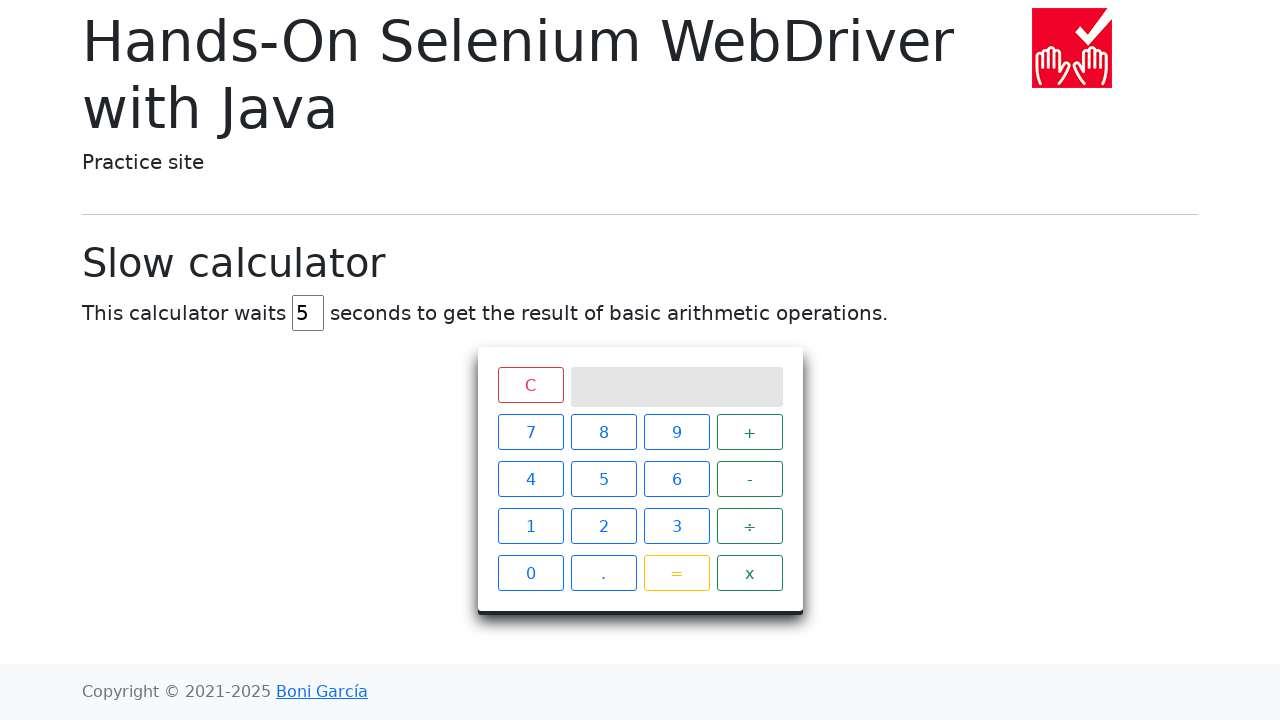

Navigated to slow calculator application
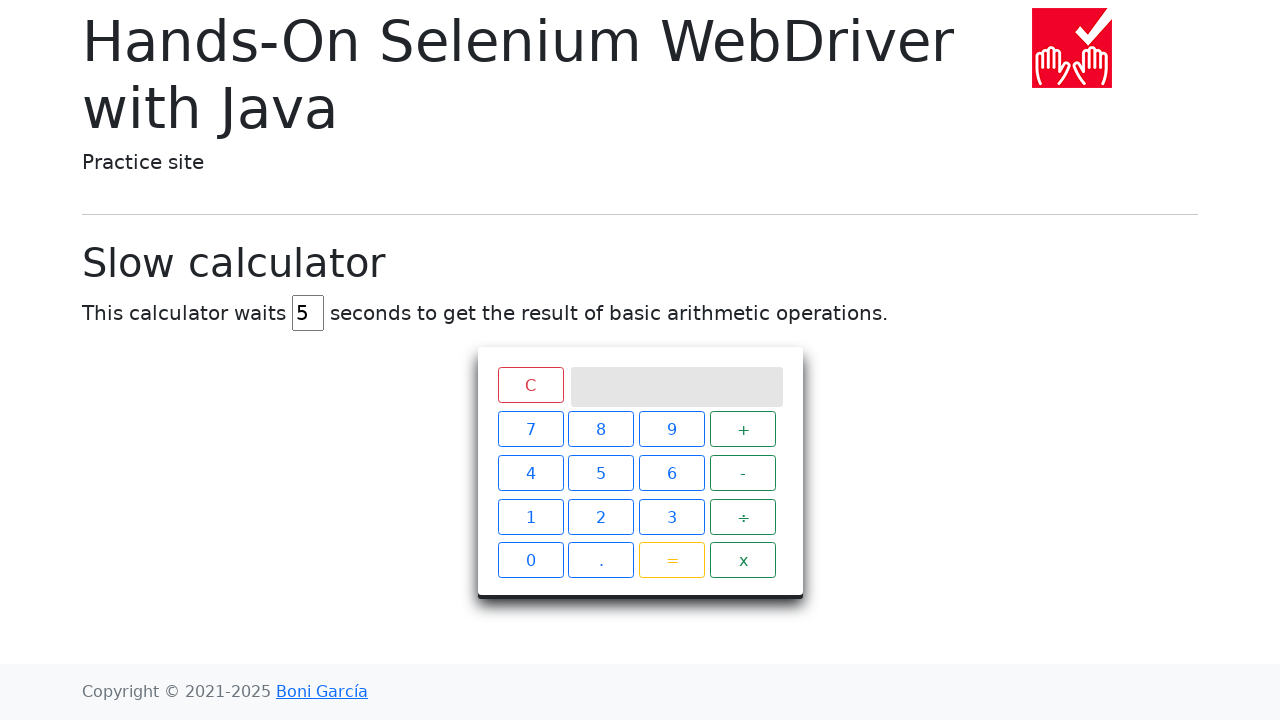

Cleared the delay field on #delay
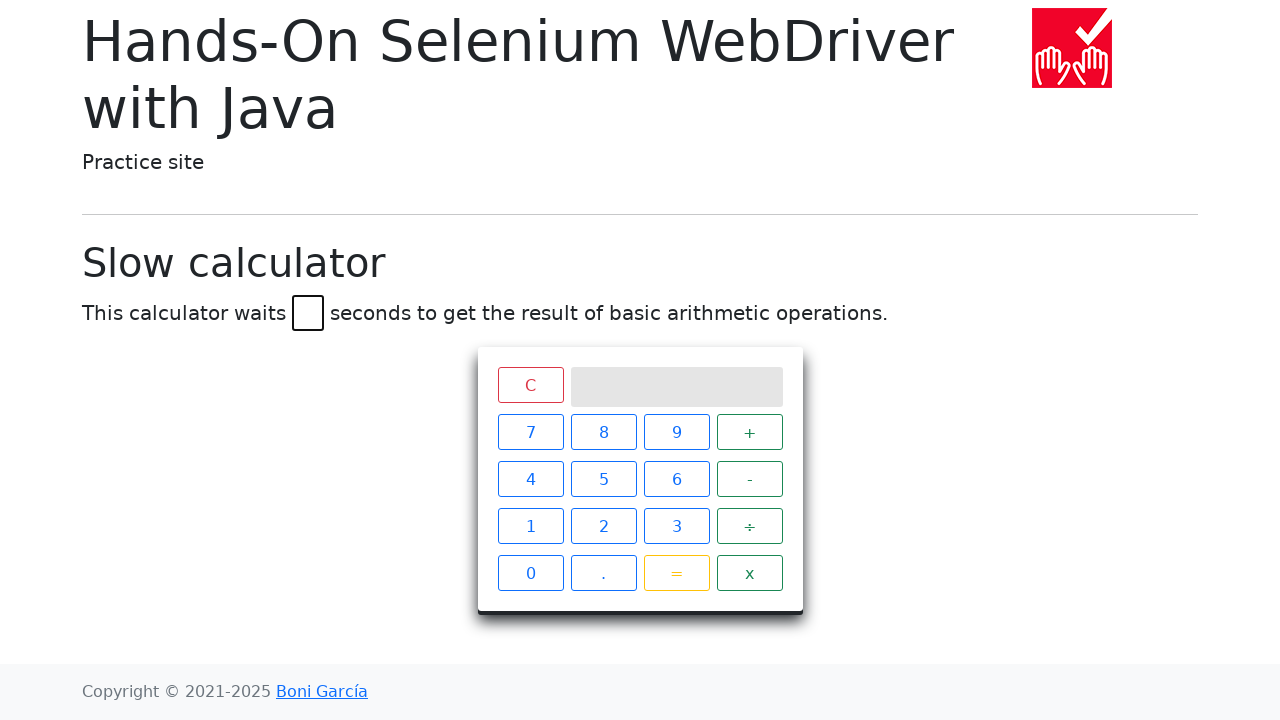

Set delay field to 45 seconds on #delay
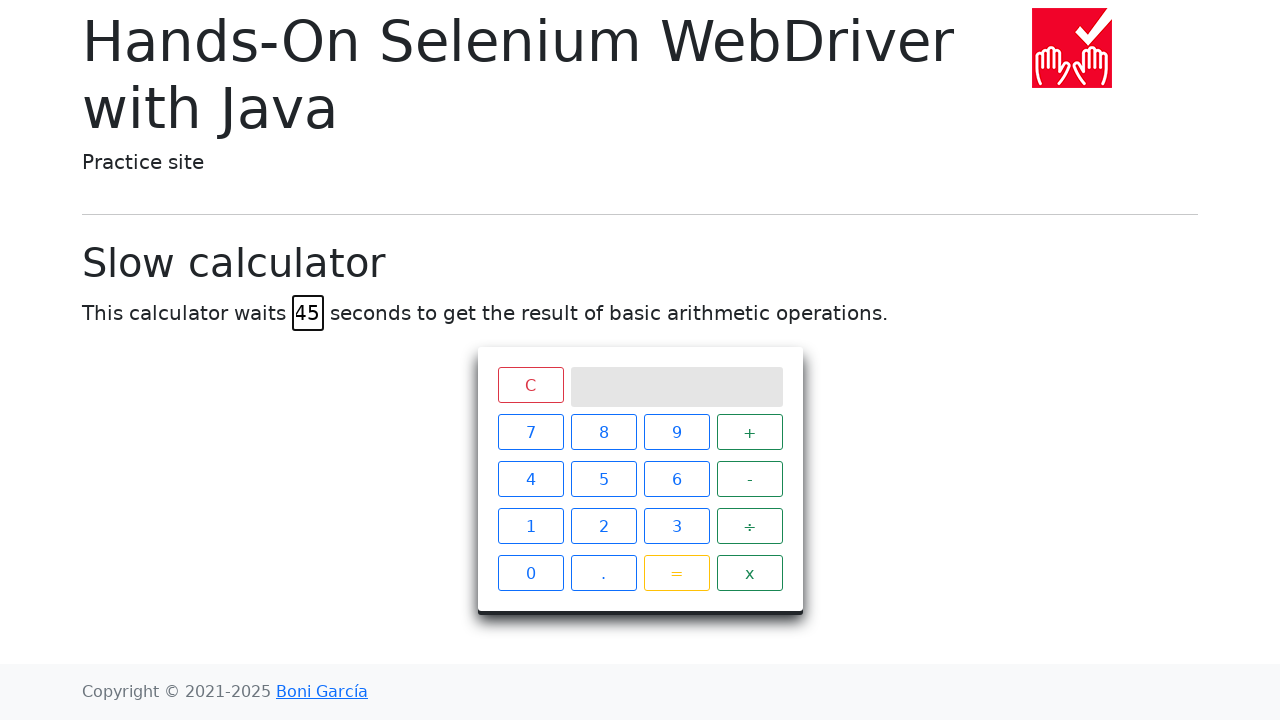

Clicked calculator button 7 at (530, 432) on #calculator > div.keys > span:nth-child(1)
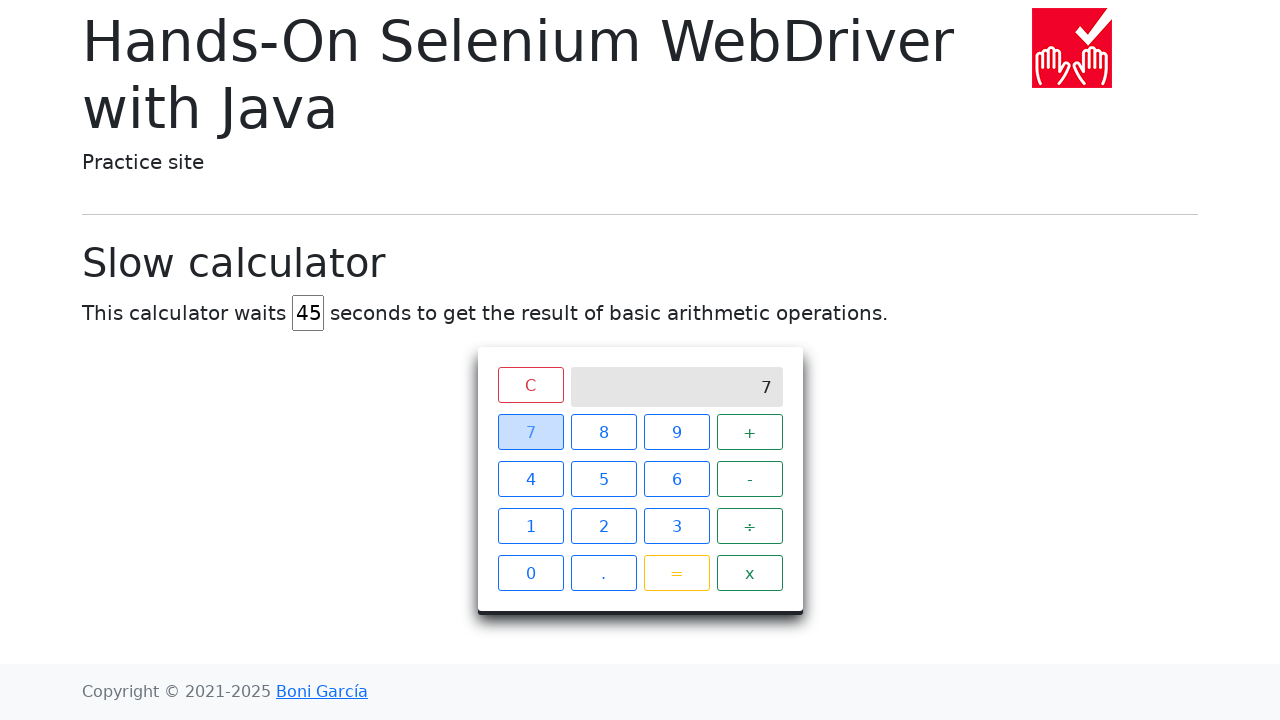

Clicked calculator button + at (750, 432) on #calculator > div.keys > span:nth-child(4)
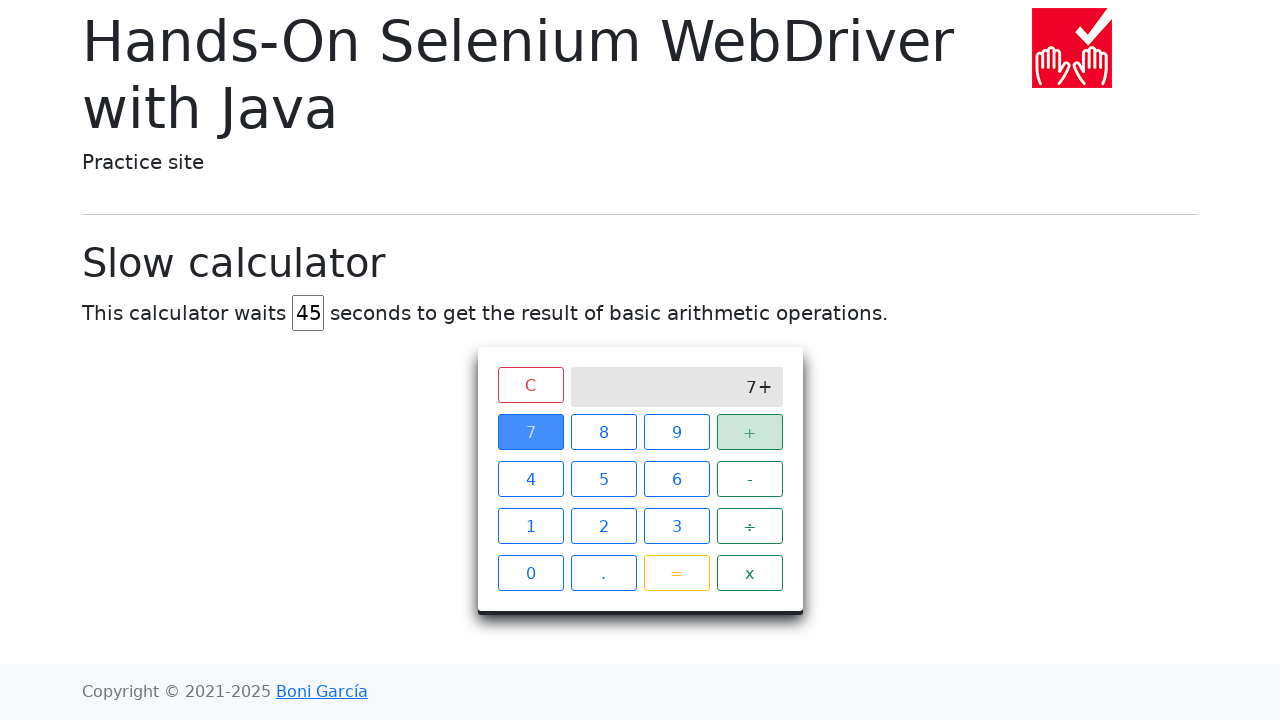

Clicked calculator button 8 at (604, 432) on #calculator > div.keys > span:nth-child(2)
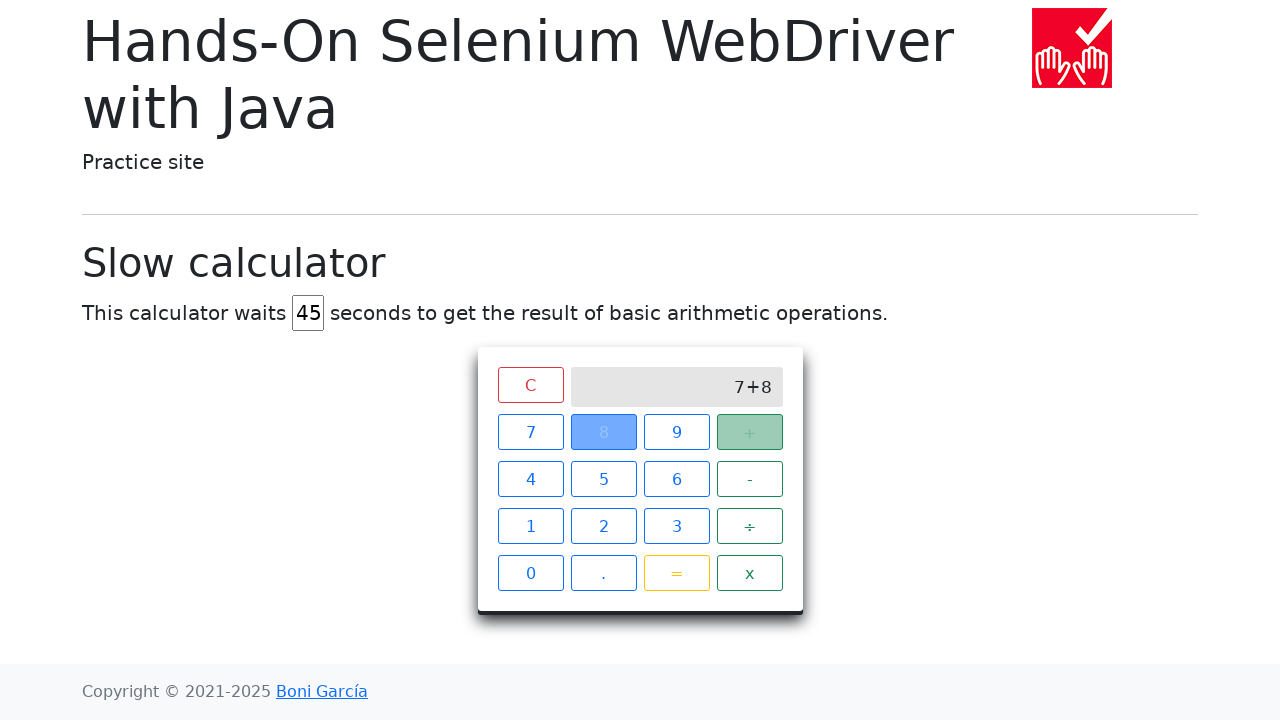

Clicked calculator button = at (676, 573) on #calculator > div.keys > span.btn.btn-outline-warning
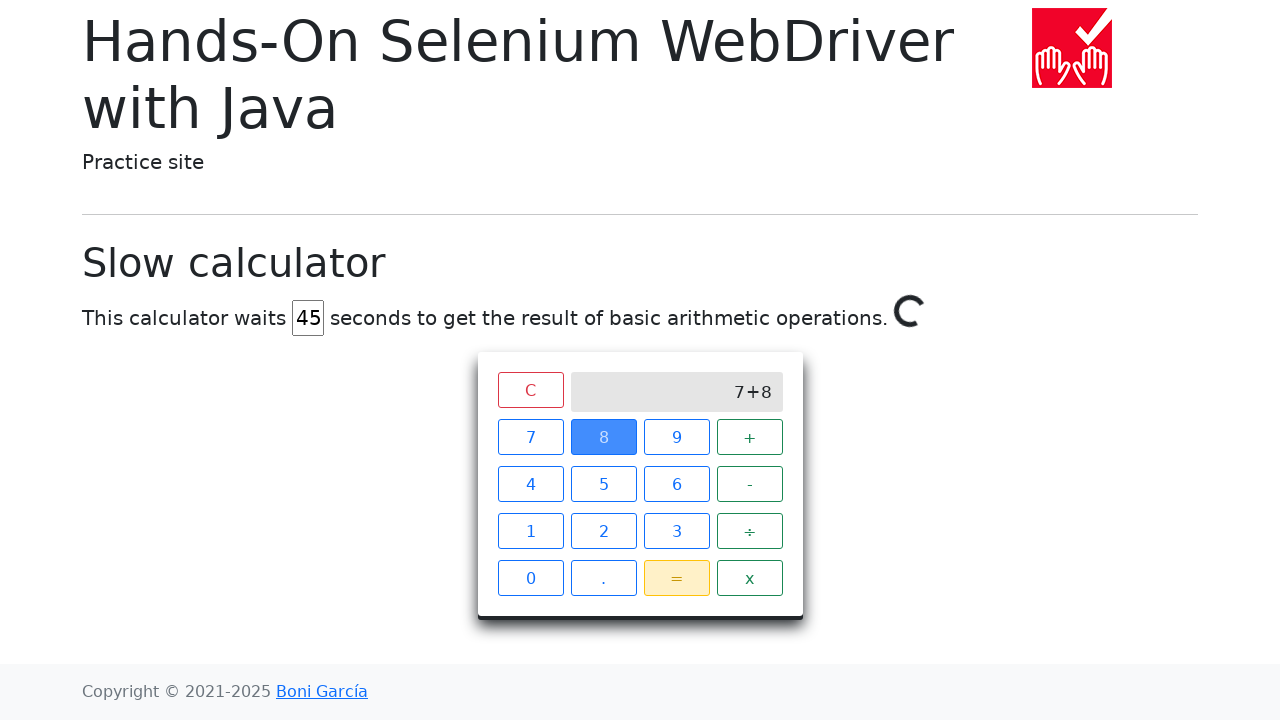

Calculator result equals 15 - addition verified (7 + 8 = 15)
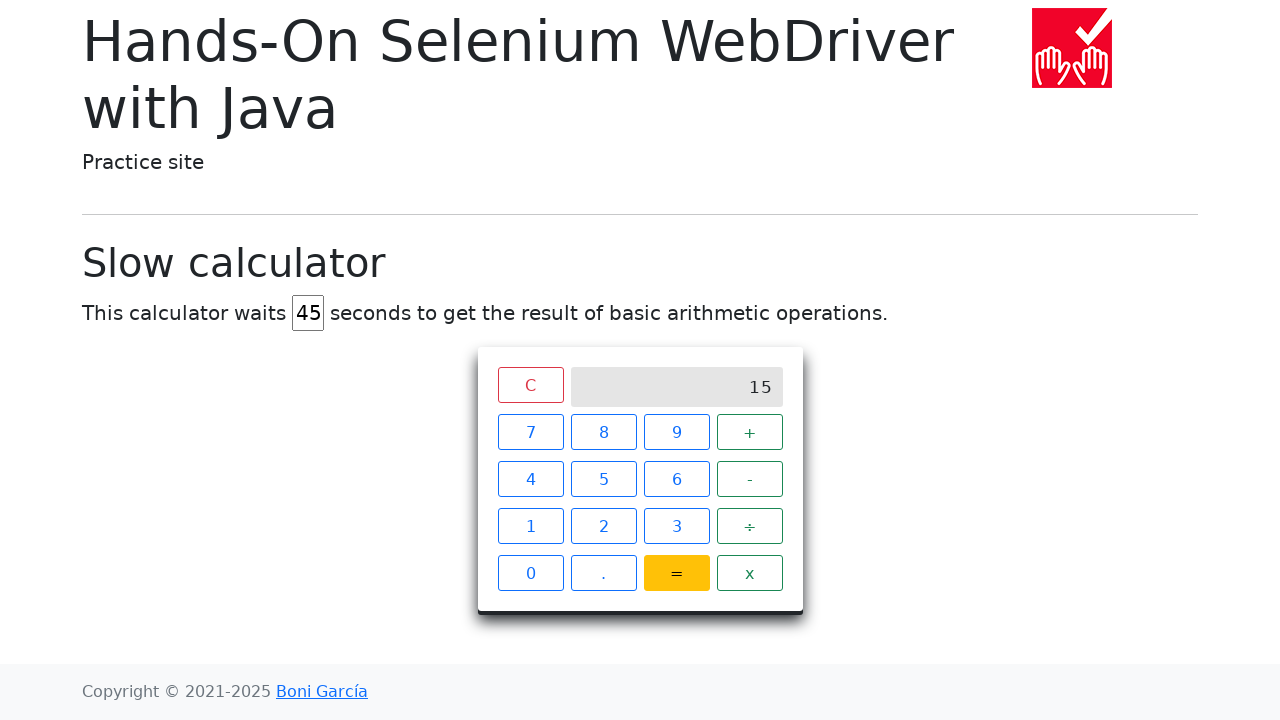

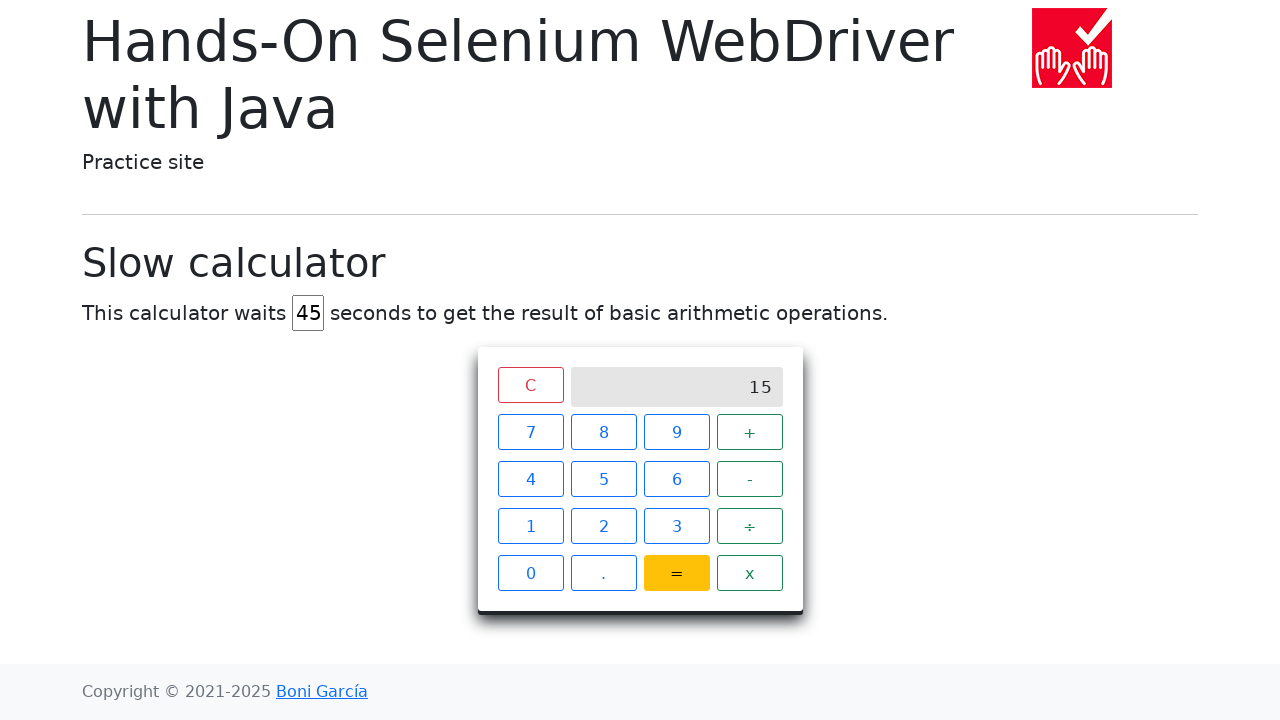